Tests finding all elements with a specific class name, counting them, and accessing individual elements by index

Starting URL: https://kristinek.github.io/site/examples/locators

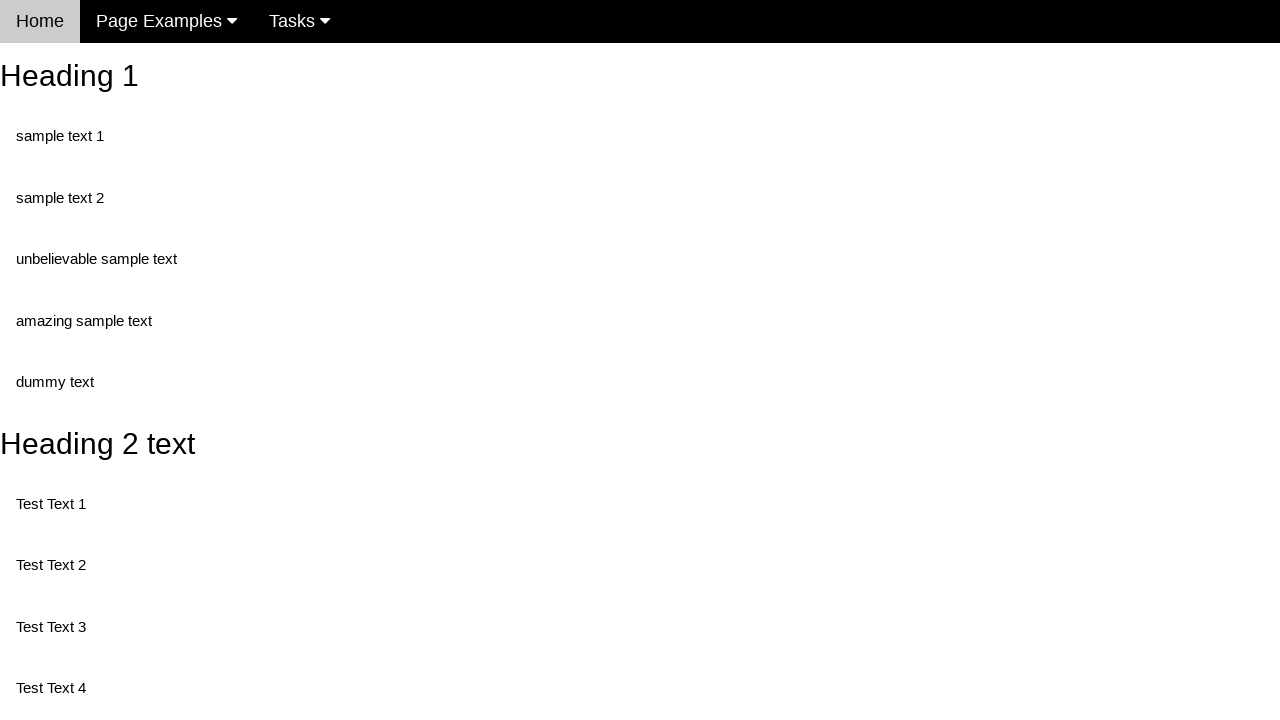

Navigated to locators example page
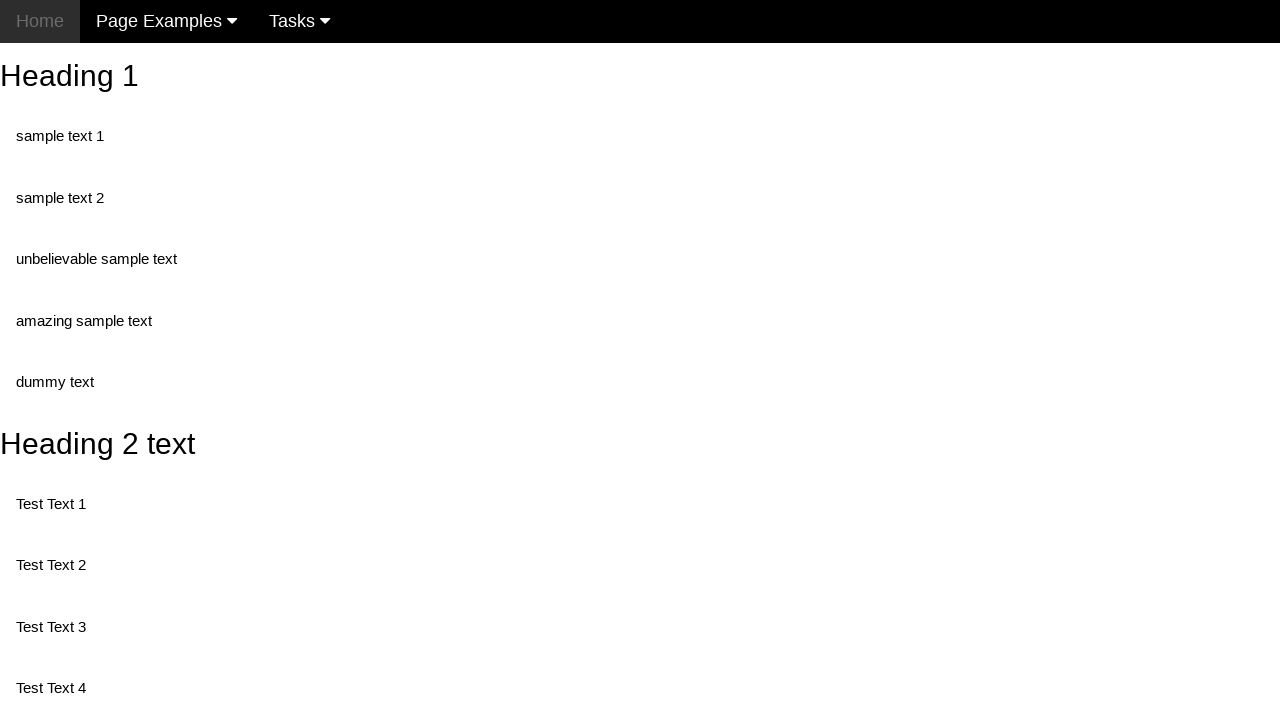

Located all elements with class 'test'
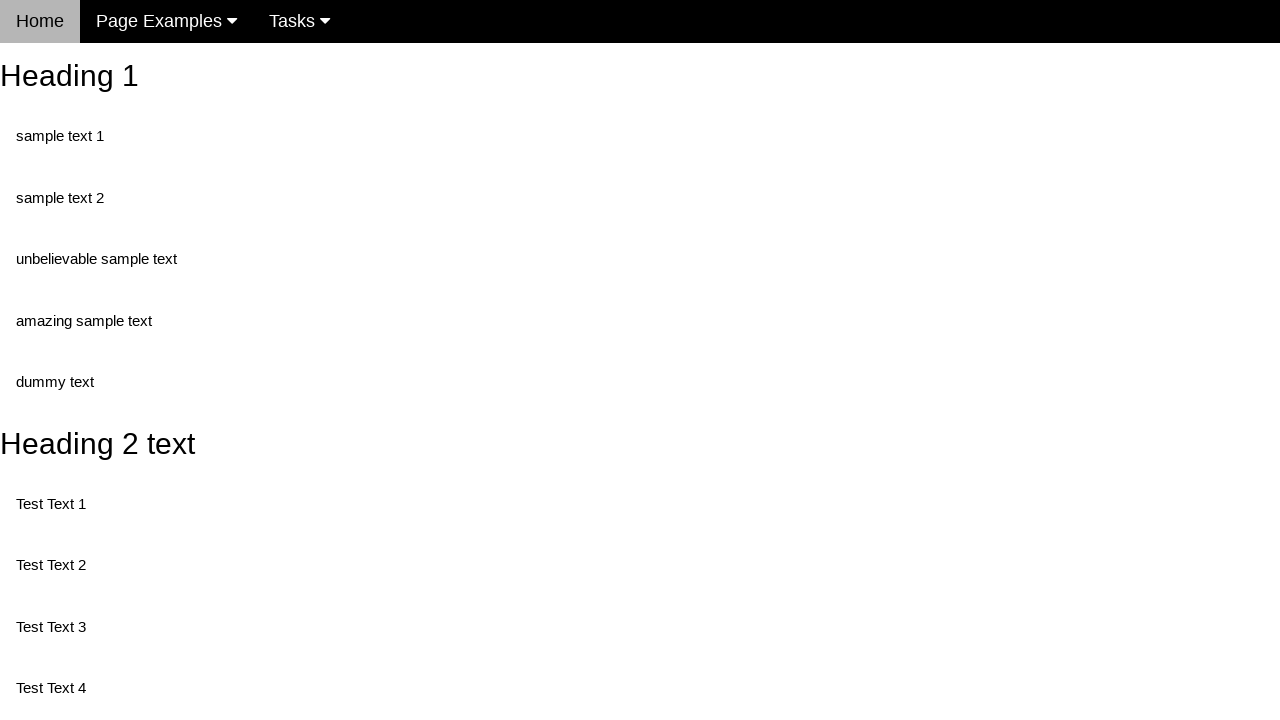

Counted 5 elements with class 'test'
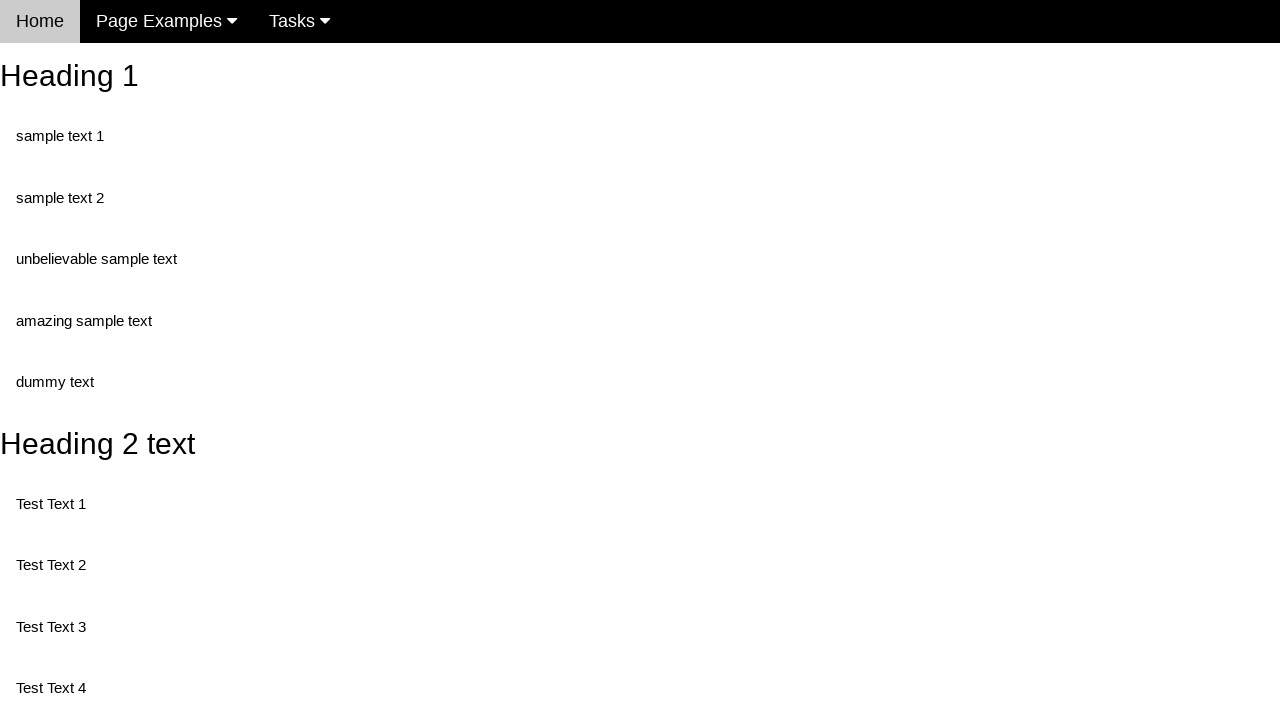

Retrieved text content from element at index 0: 'Test Text 1'
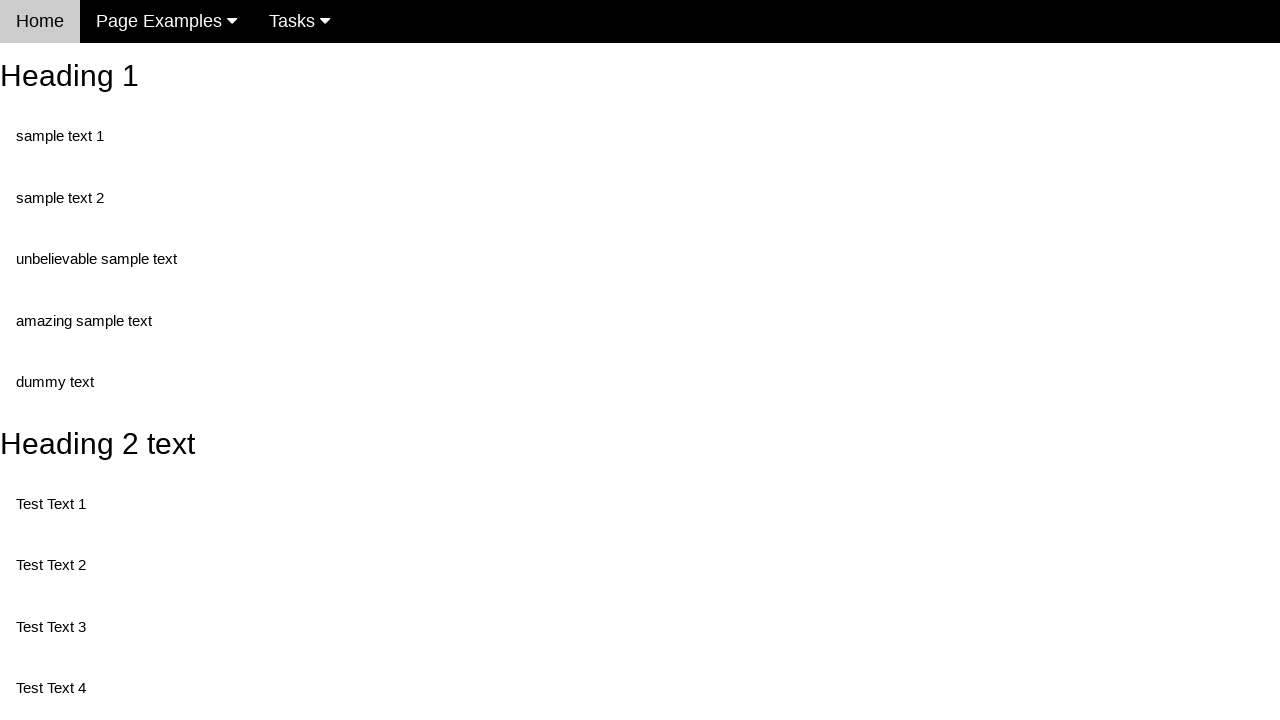

Retrieved text content from element at index 1: 'Test Text 3'
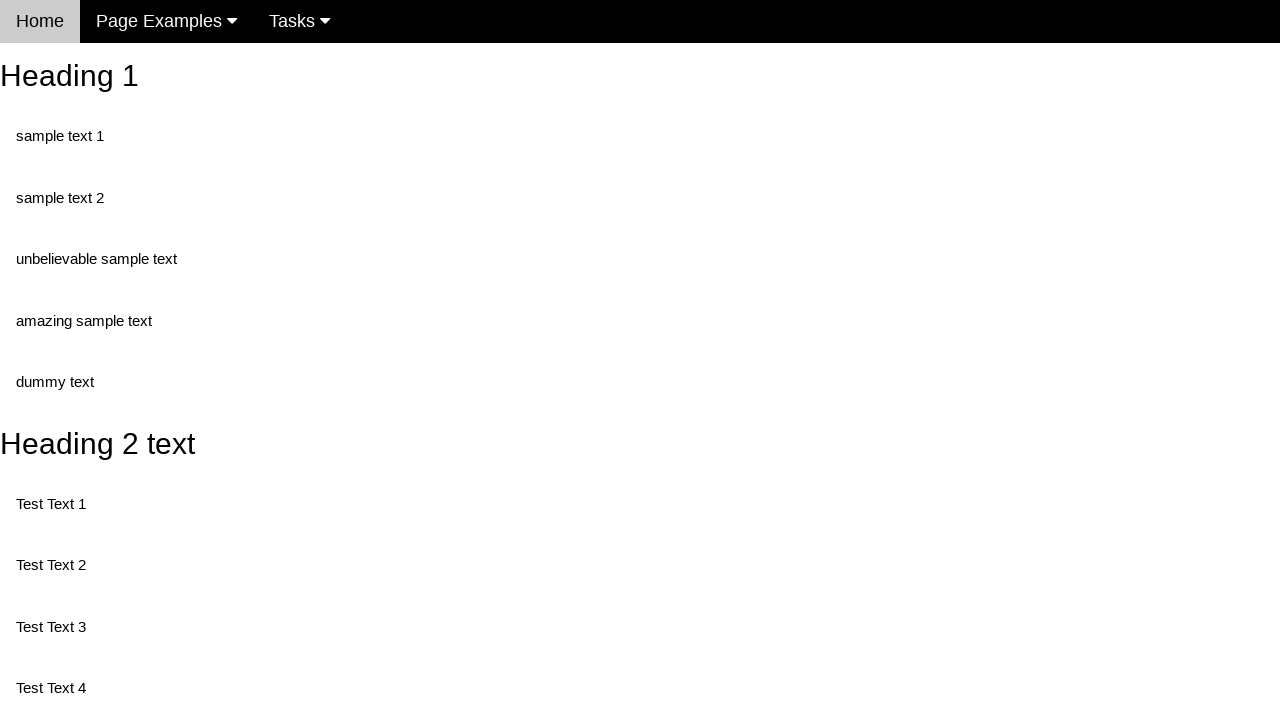

Retrieved text content from element at index 2: 'Test Text 4'
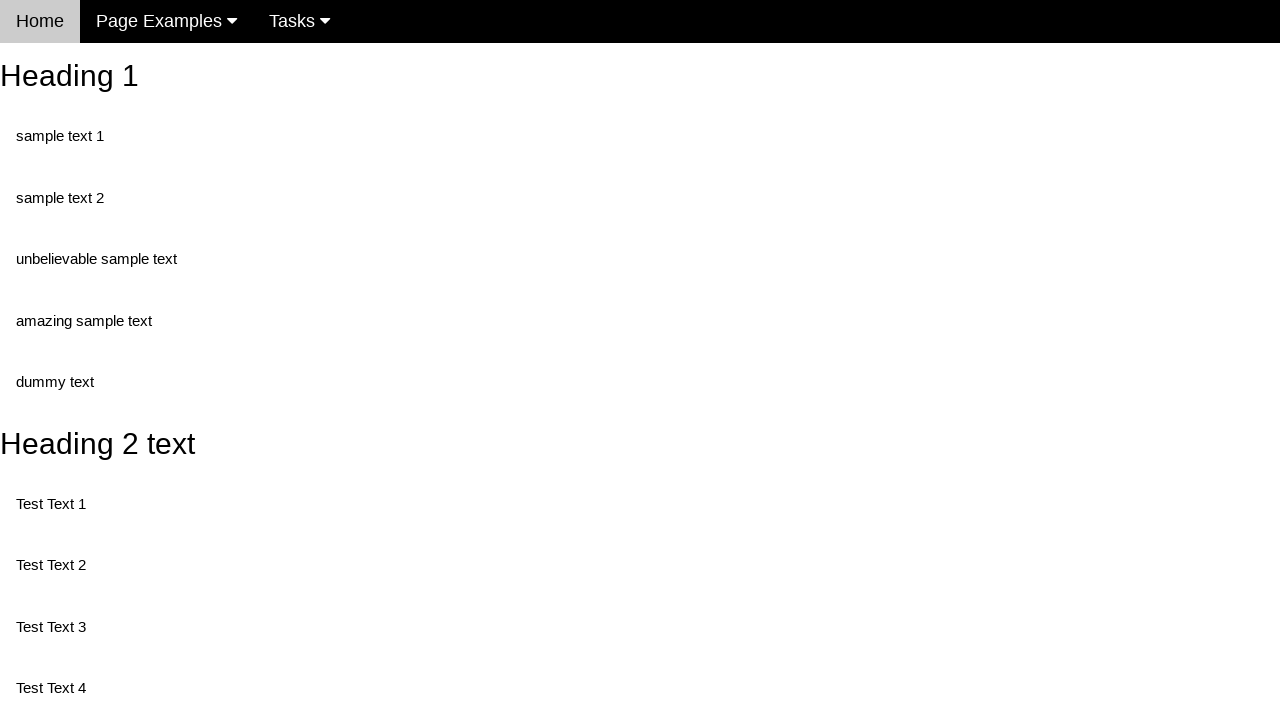

Retrieved text content from element at index 3: 'Test Text 5'
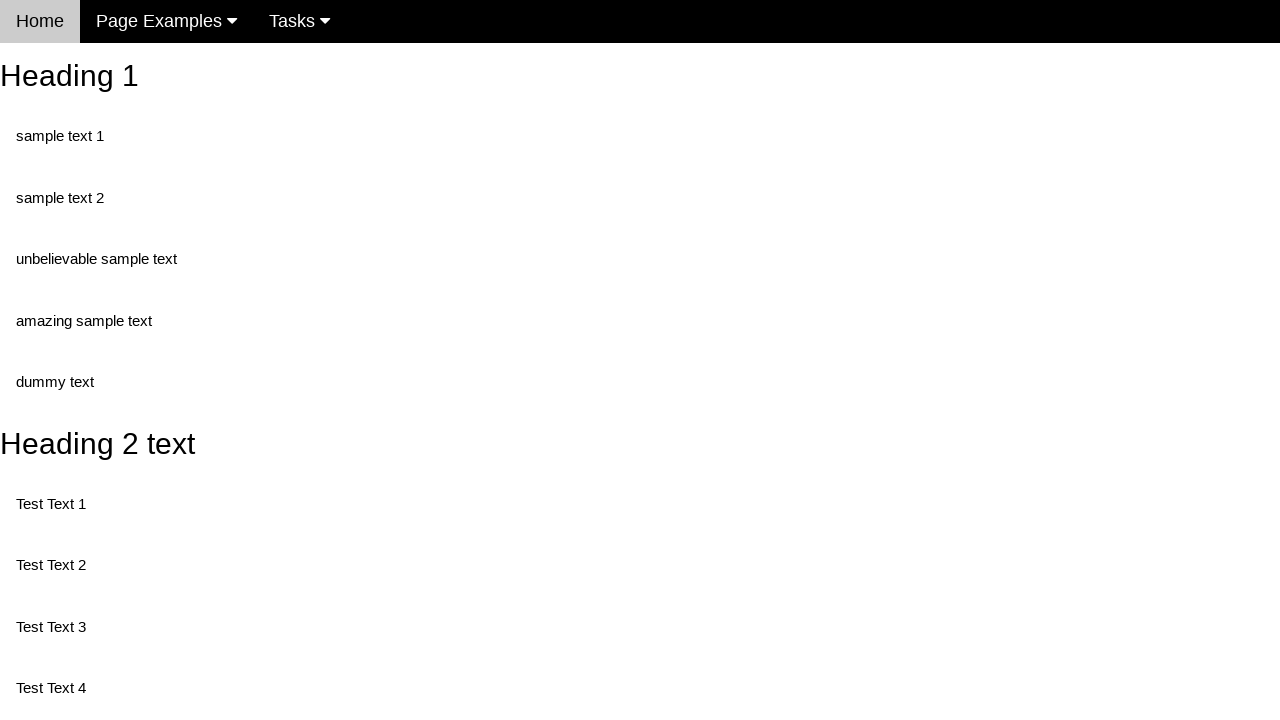

Retrieved text content from element at index 4: 'Test Text 6'
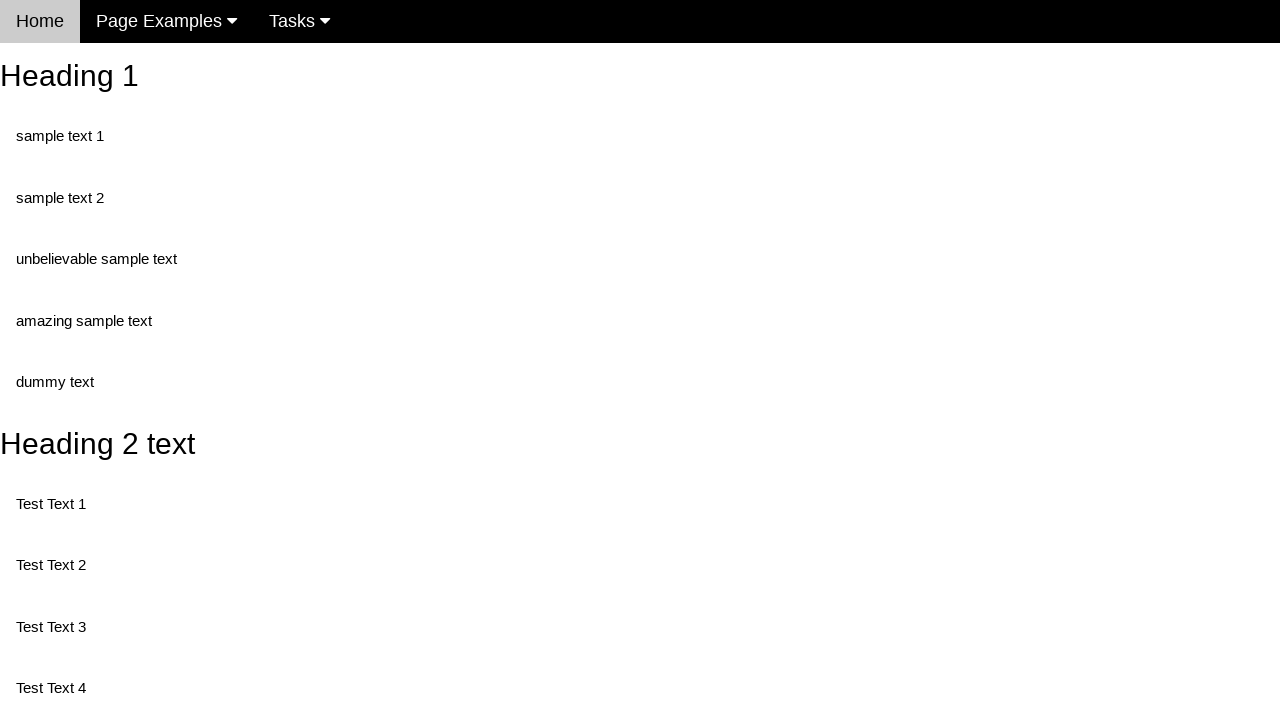

Retrieved text content from third element (index 2): 'Test Text 4'
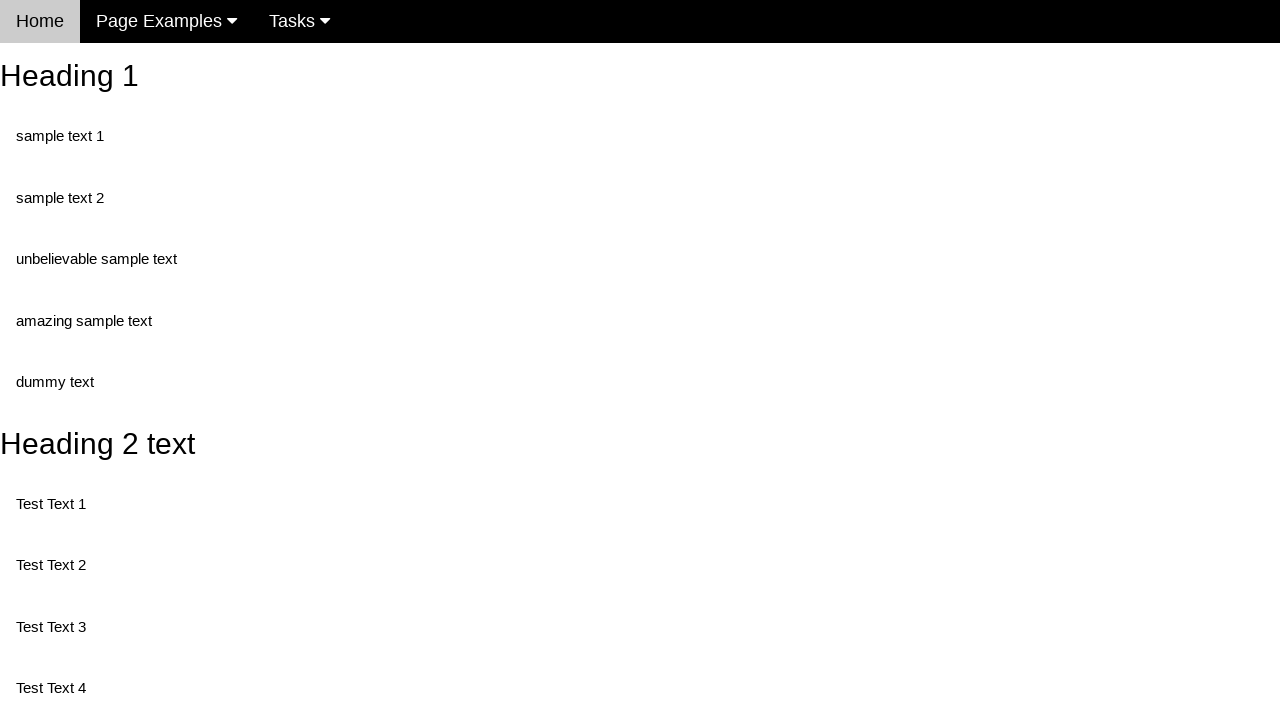

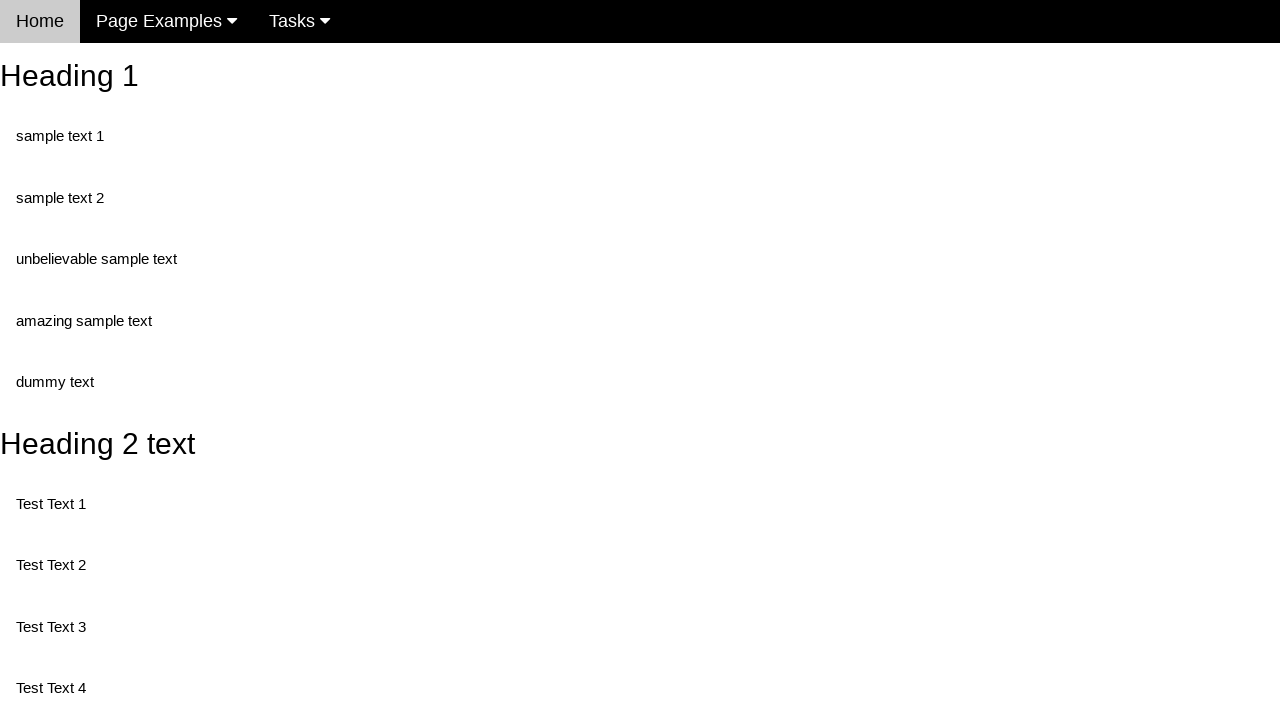